Tests handling of child windows by clicking a link that opens a new page, extracting text from the new page, and using it in the original page

Starting URL: https://rahulshettyacademy.com/loginpagePractise/

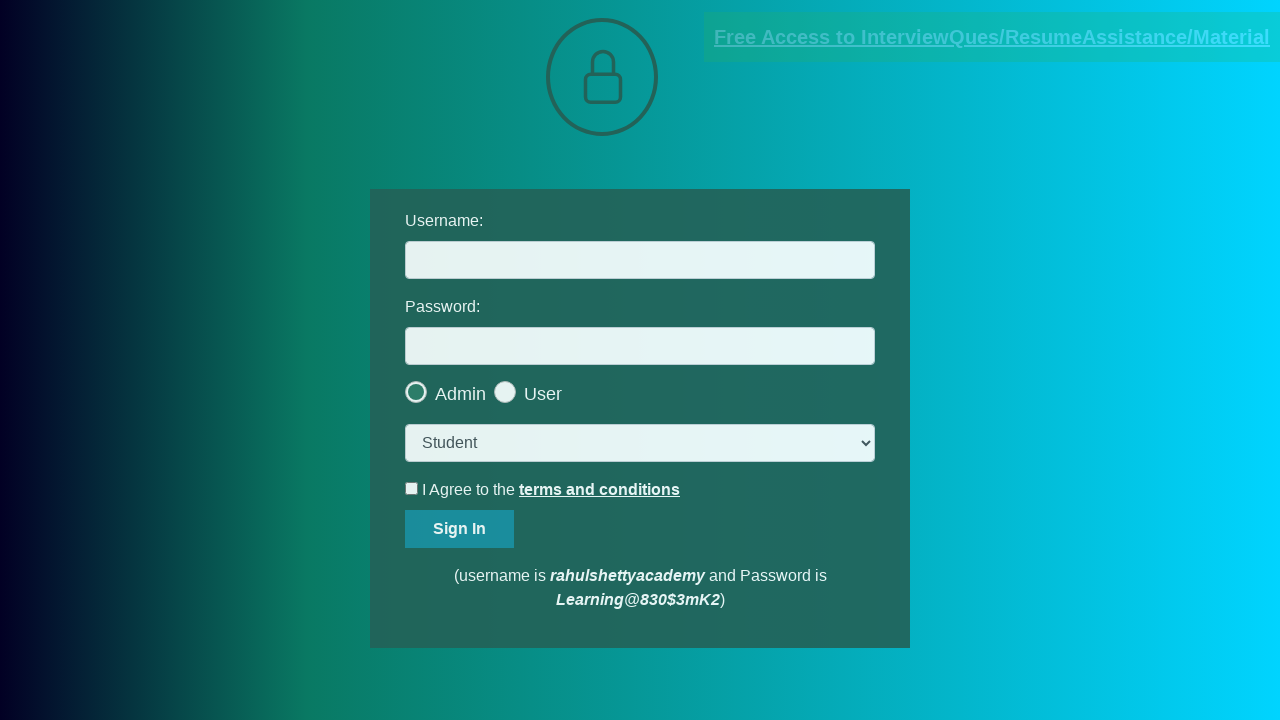

Clicked documents-request link to open new page at (992, 37) on [href*='documents-request']
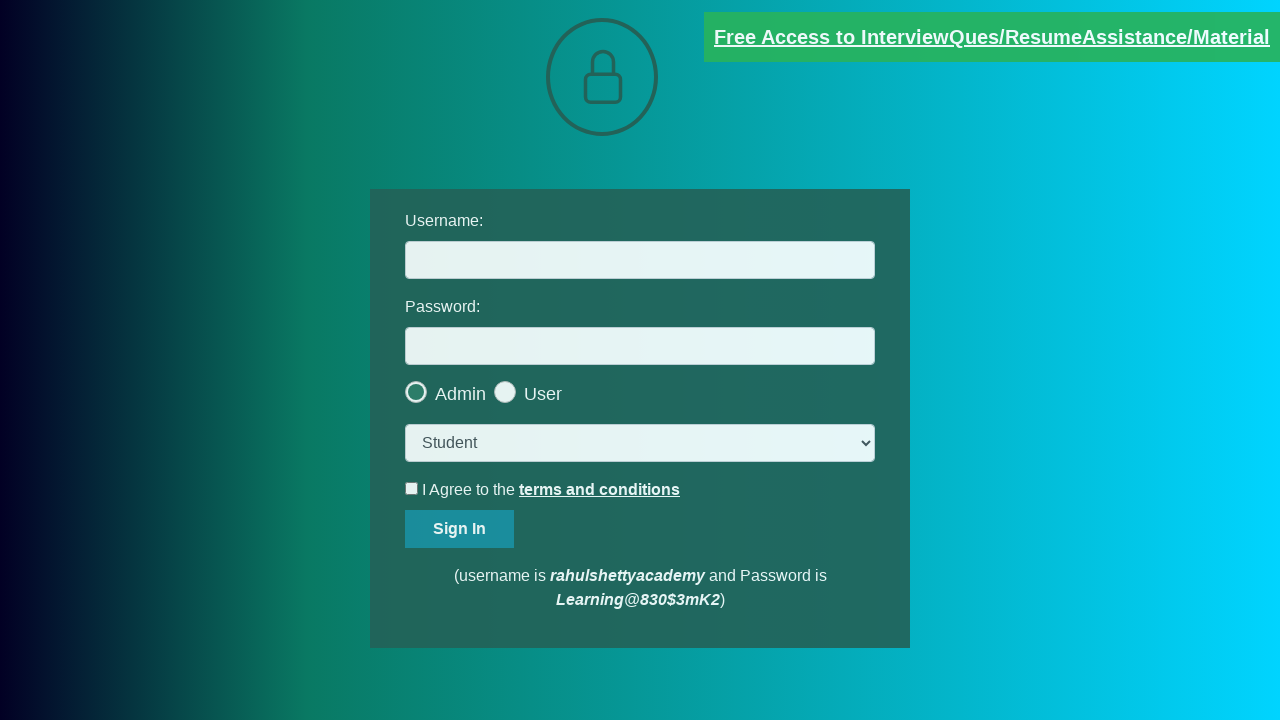

New page opened and captured
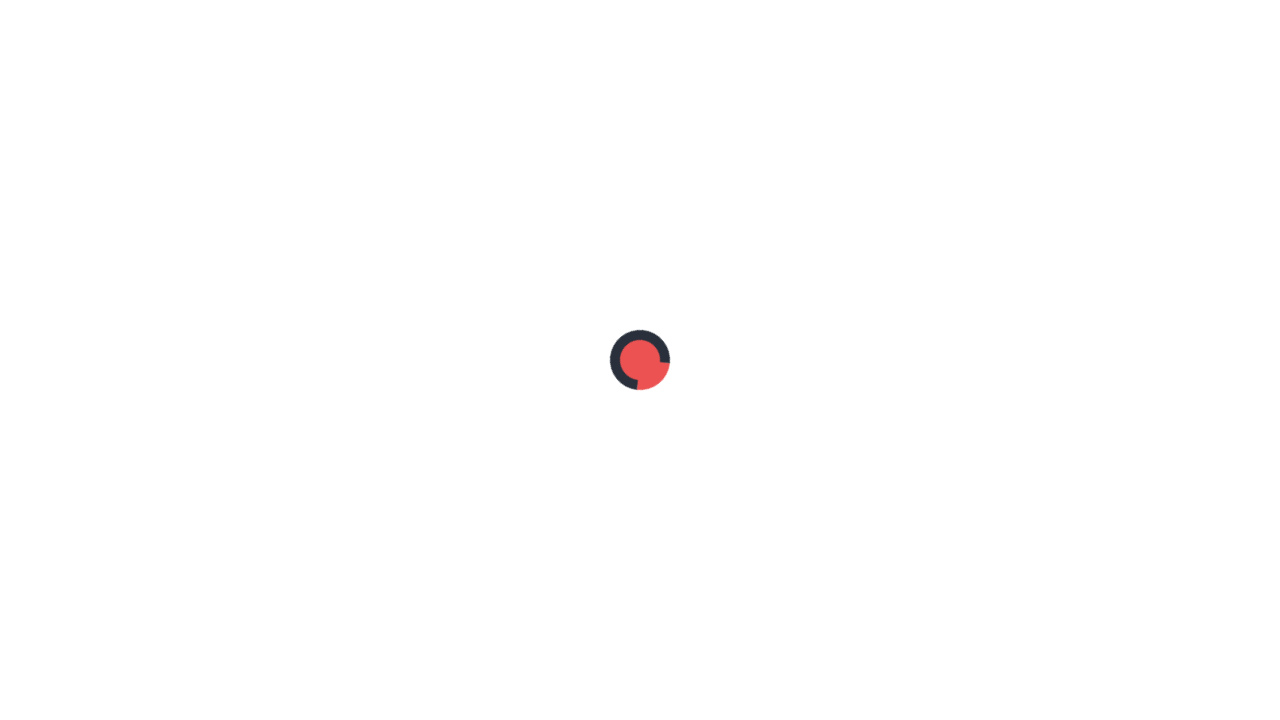

New page fully loaded
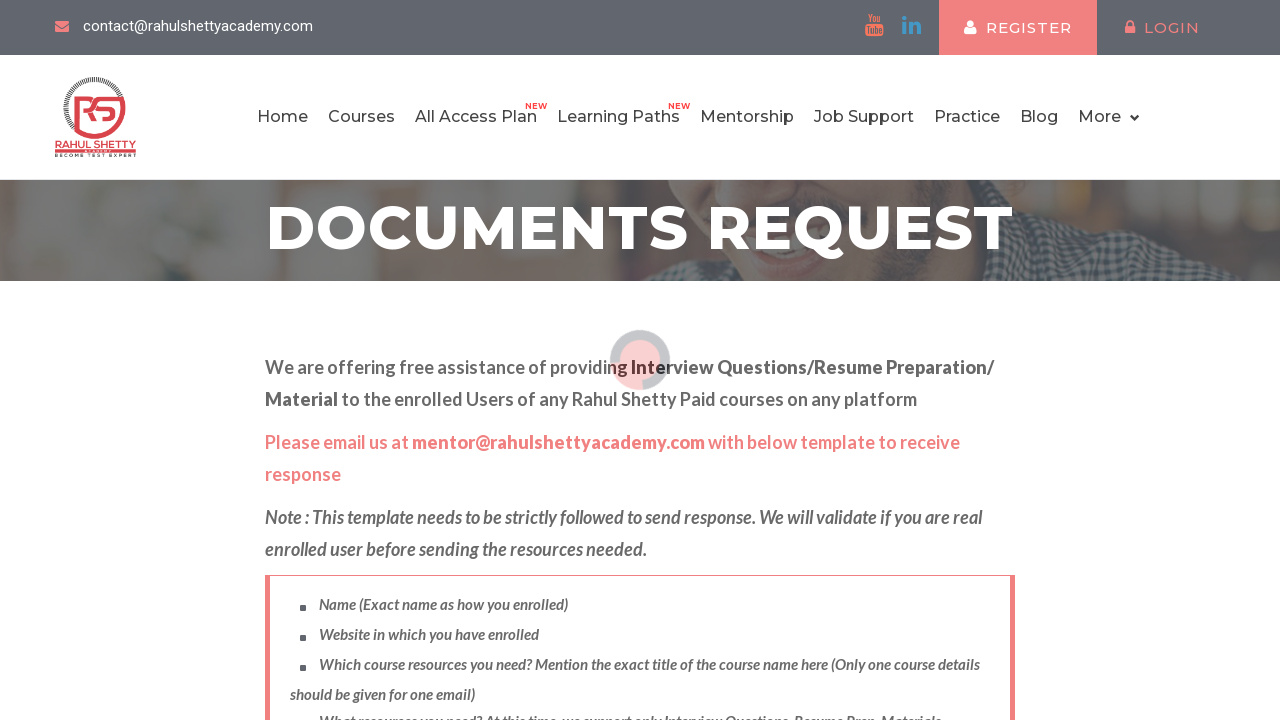

Extracted text from .red element on new page
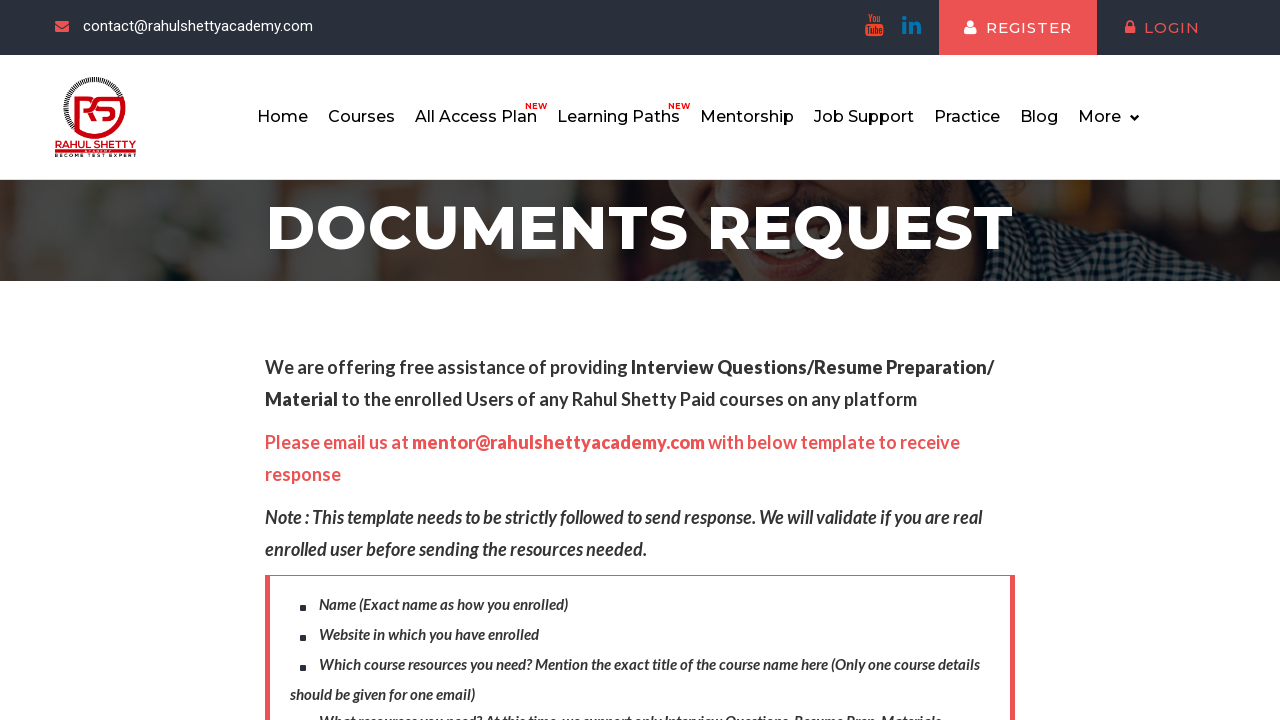

Extracted domain from email text: rahulshettyacademy.com
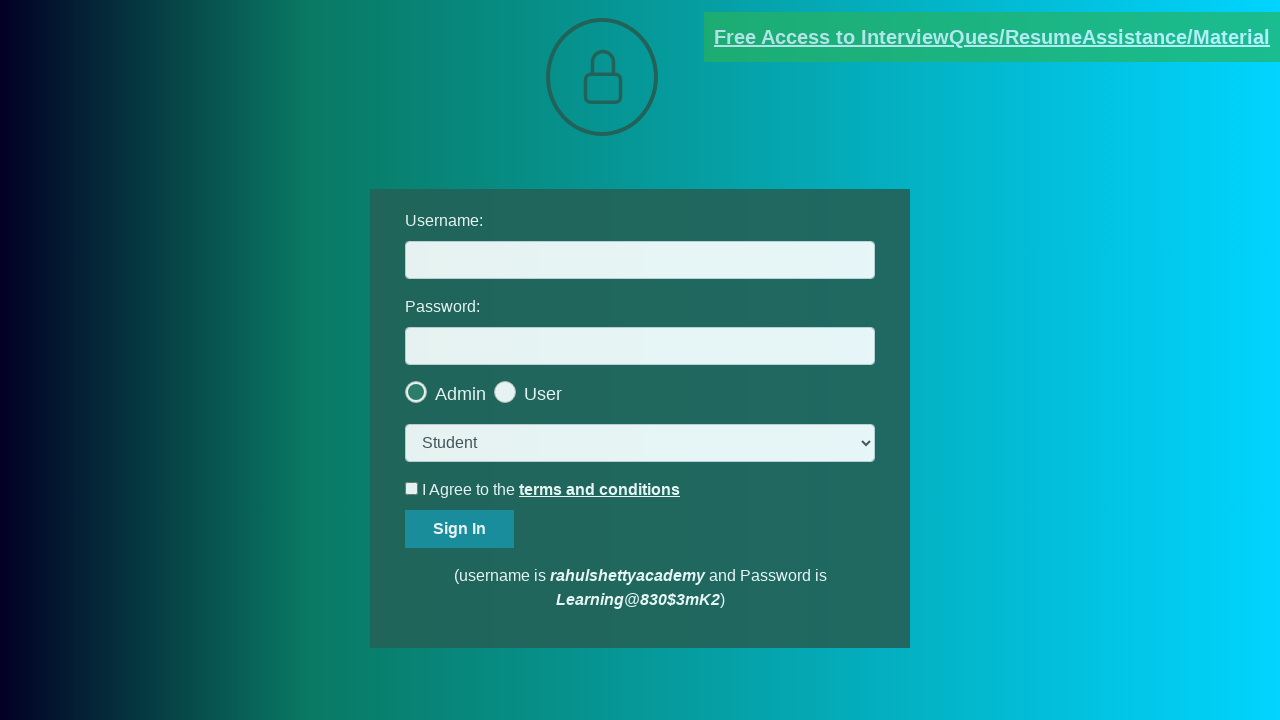

Filled username field with extracted domain: rahulshettyacademy.com on #username
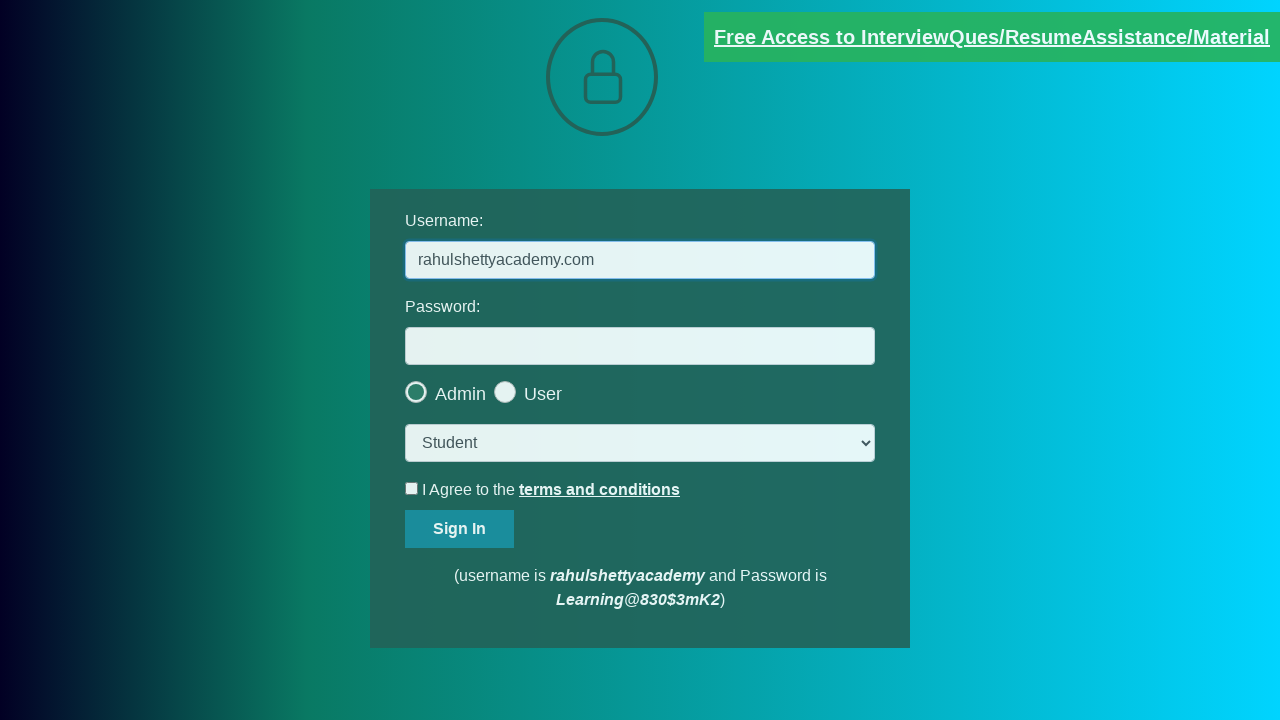

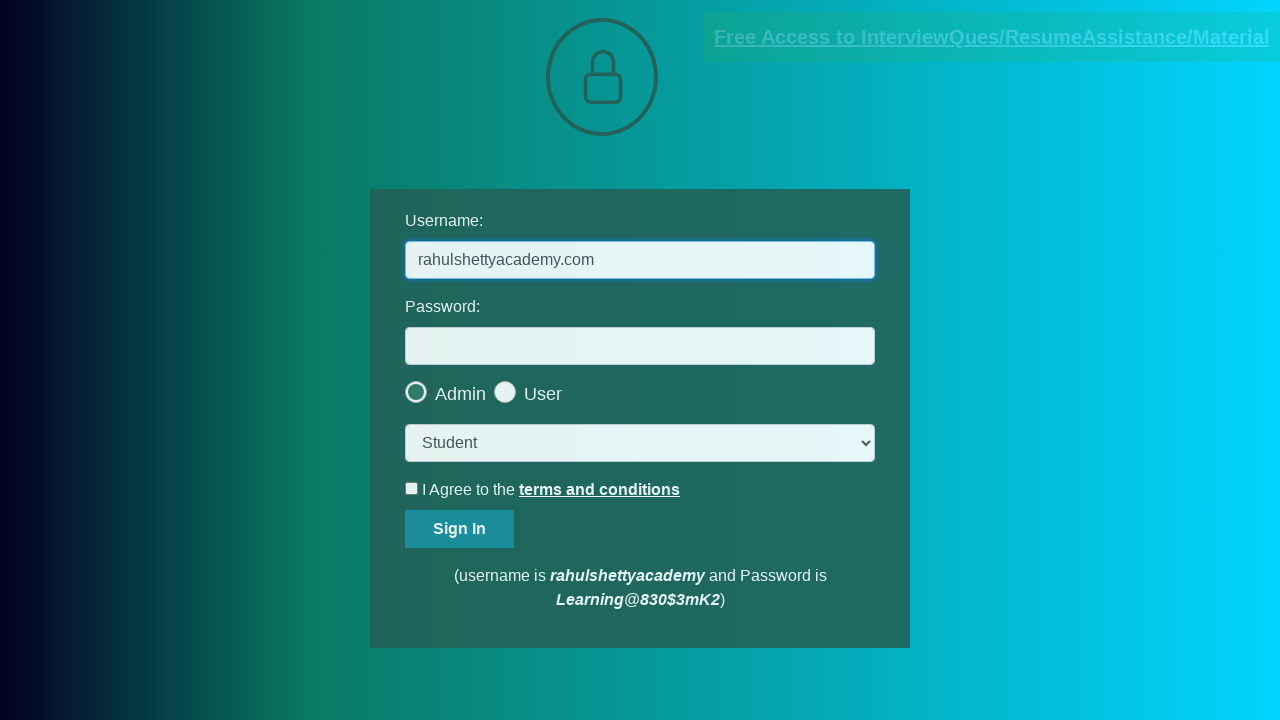